Tests window switching functionality by opening a new tab and switching between tabs

Starting URL: https://formy-project.herokuapp.com/switch-window

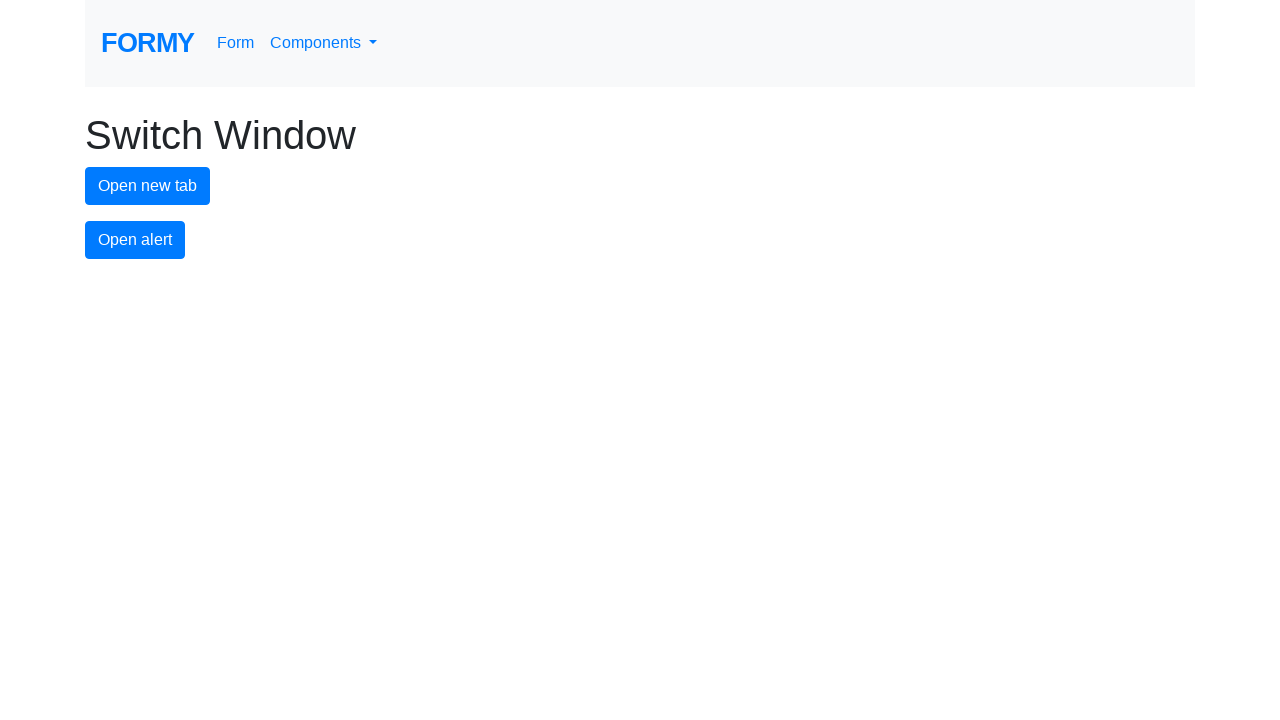

Clicked button to open new tab at (148, 186) on #new-tab-button
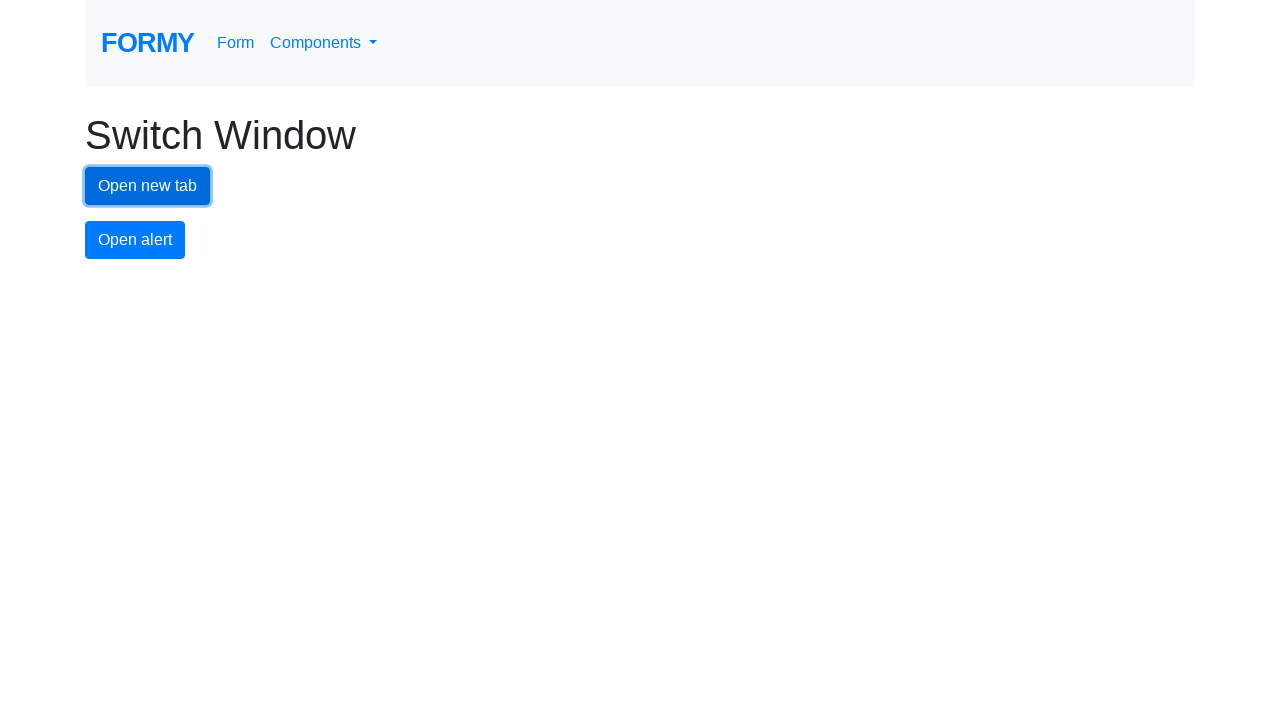

New tab opened and page object captured
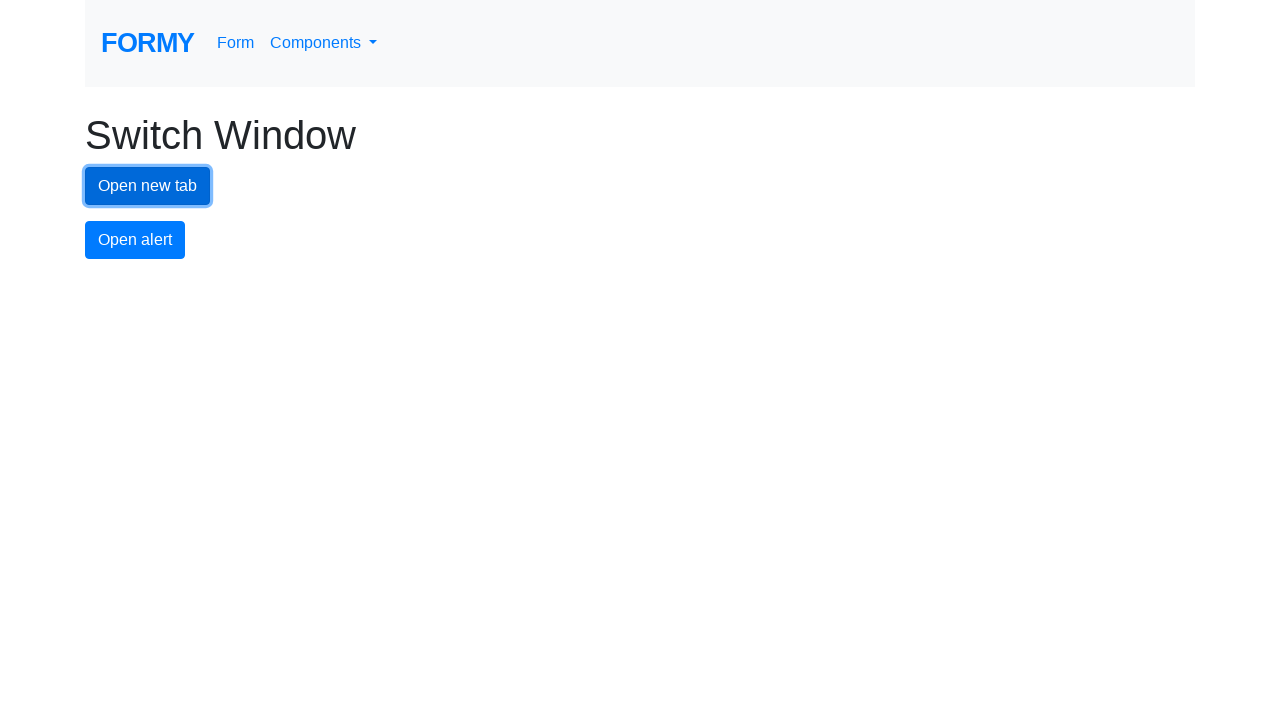

Switched back to original tab
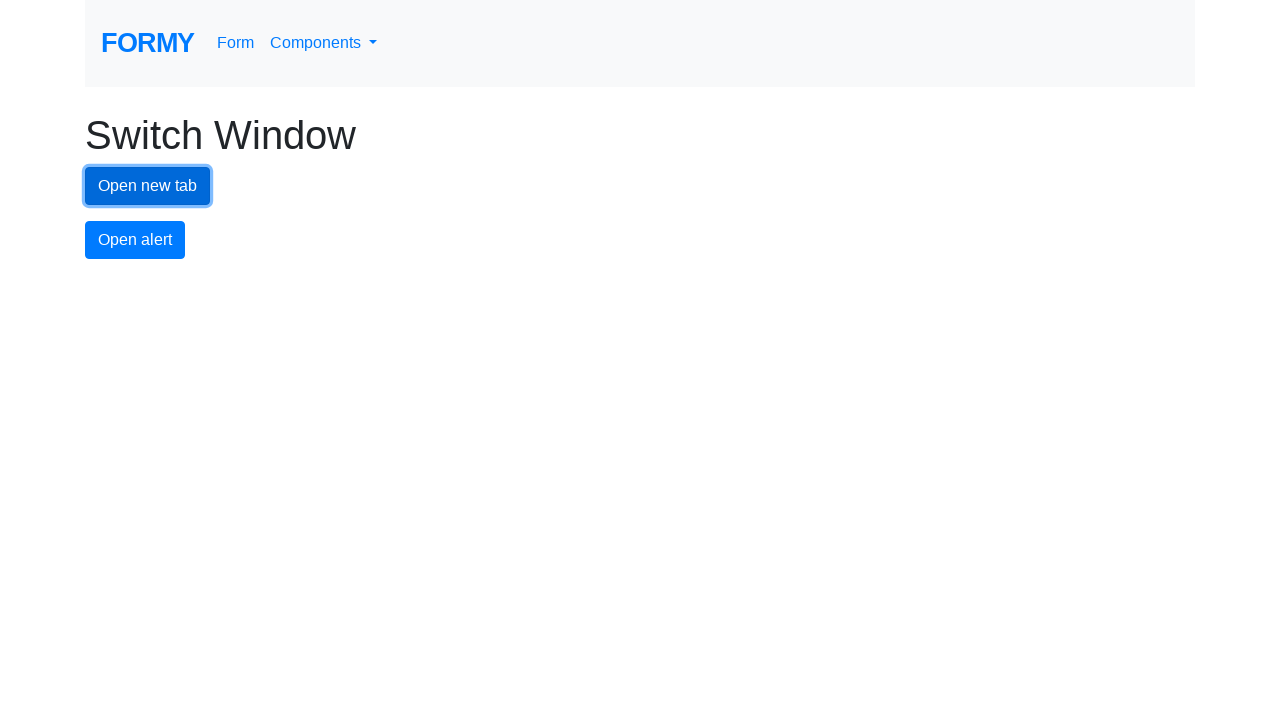

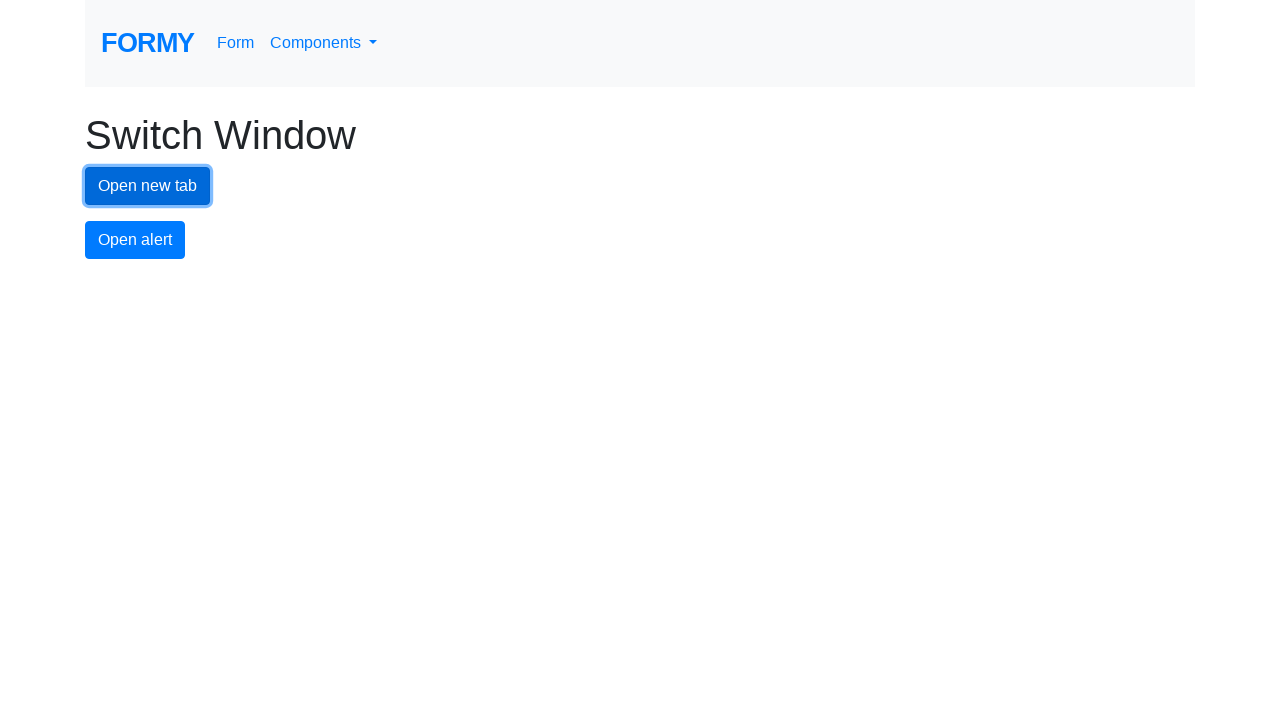